Tests web table sorting by clicking column headers to sort data

Starting URL: https://the-internet.herokuapp.com/tables

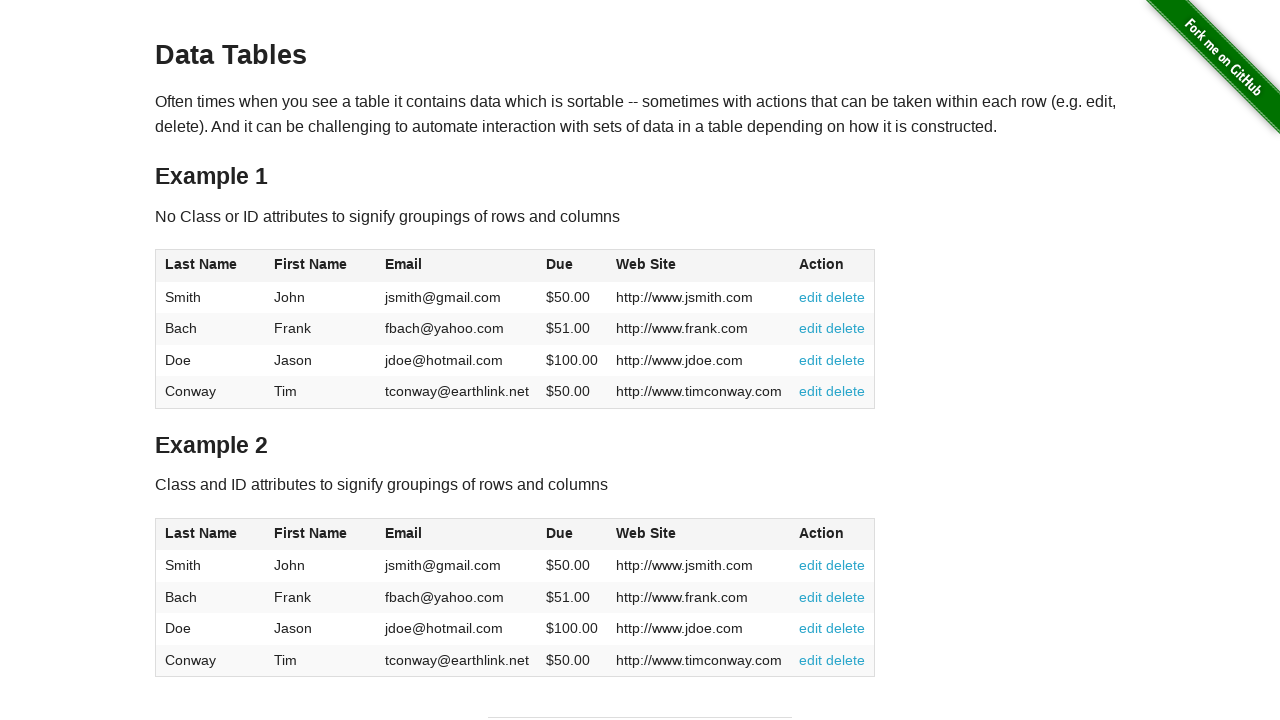

Navigated to web tables page
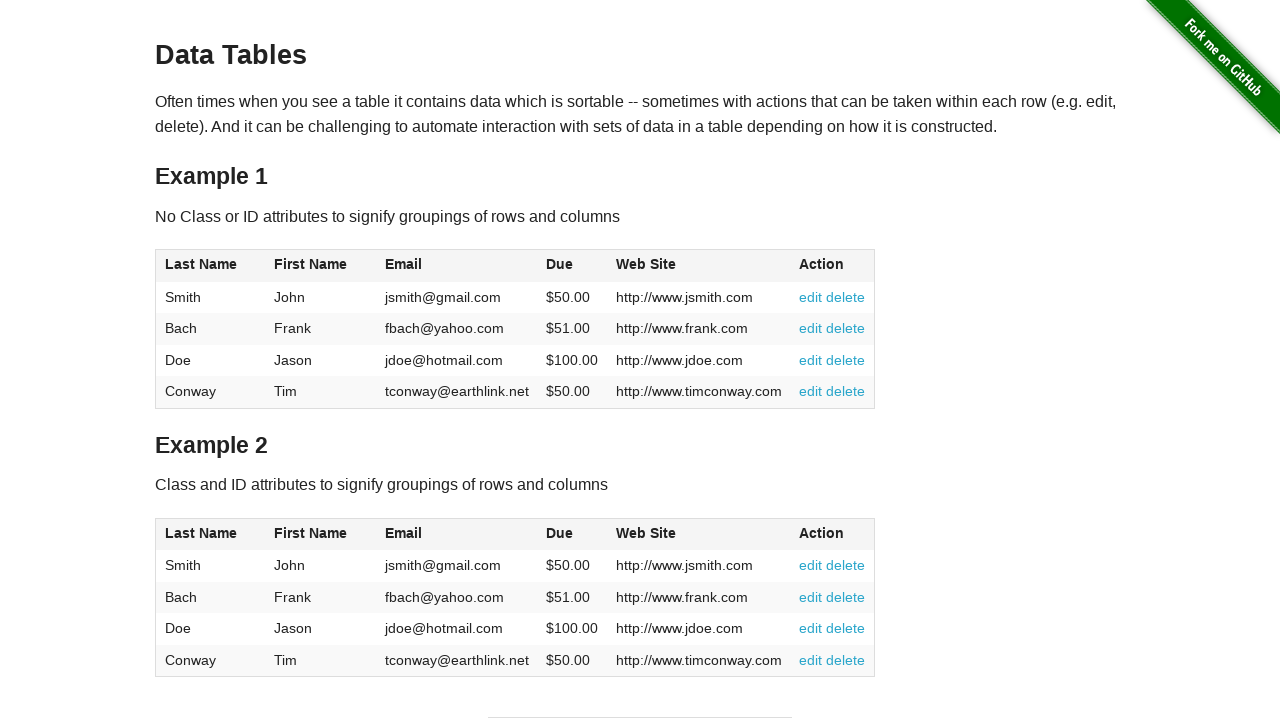

Located Due column header (4th column) in first table
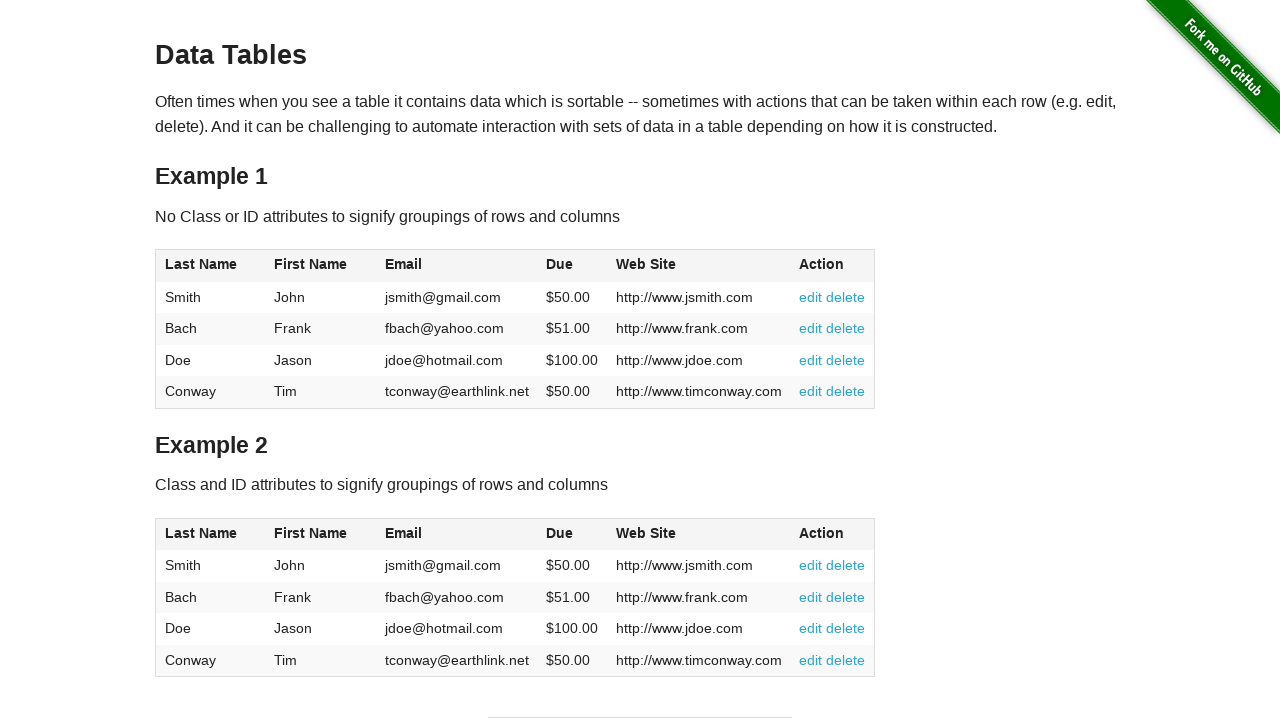

Clicked Due column header to sort ascending at (572, 266) on table >> nth=0 >> thead th >> nth=3
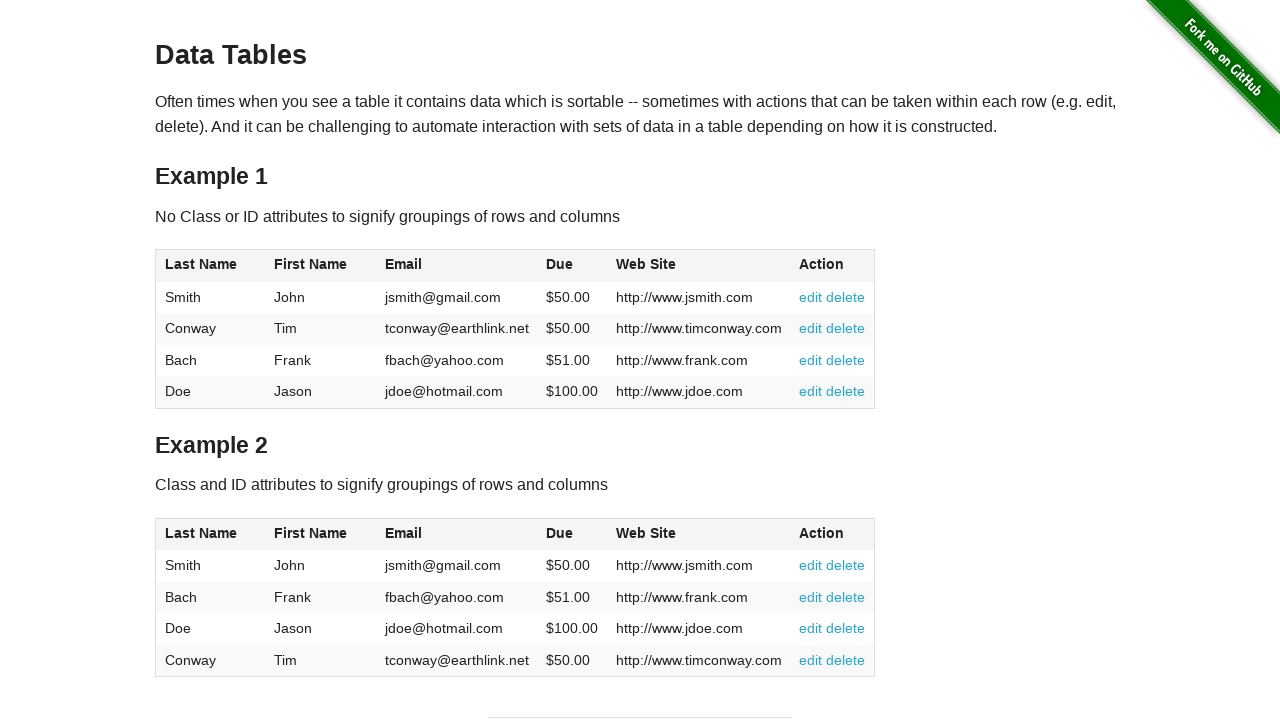

Clicked Due column header again to sort descending at (572, 266) on table >> nth=0 >> thead th >> nth=3
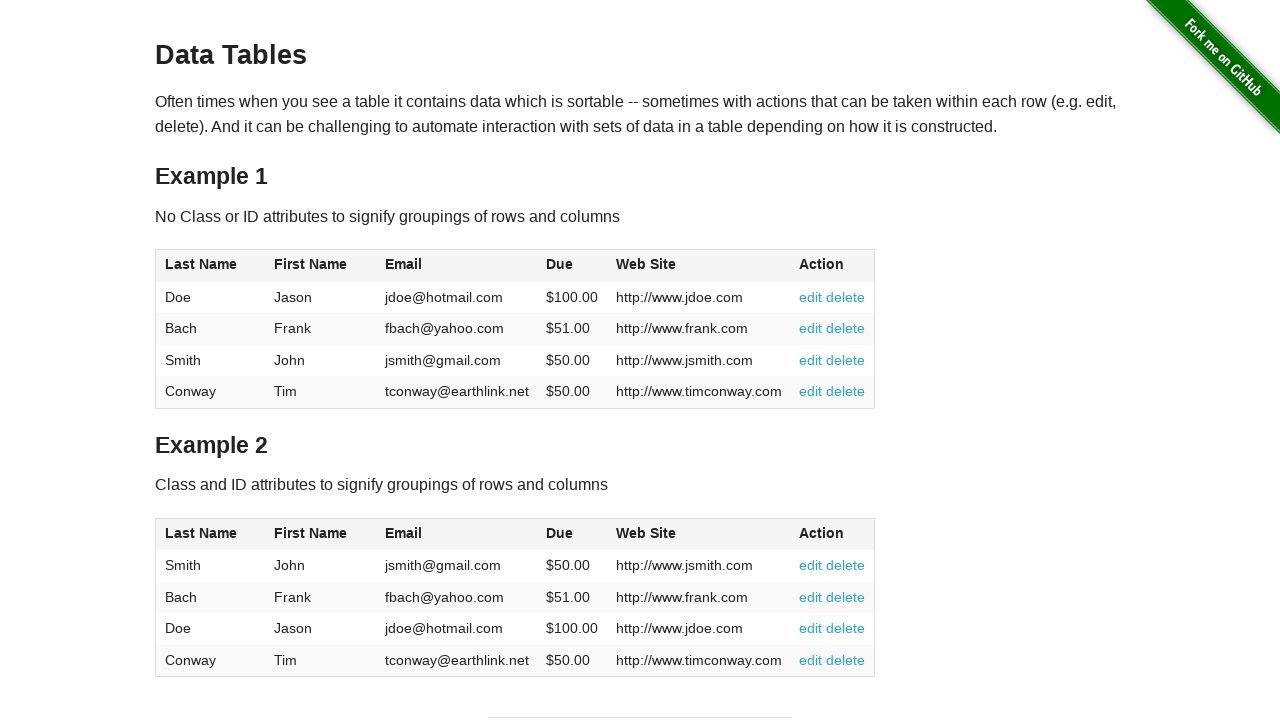

Waited for table to complete sorting
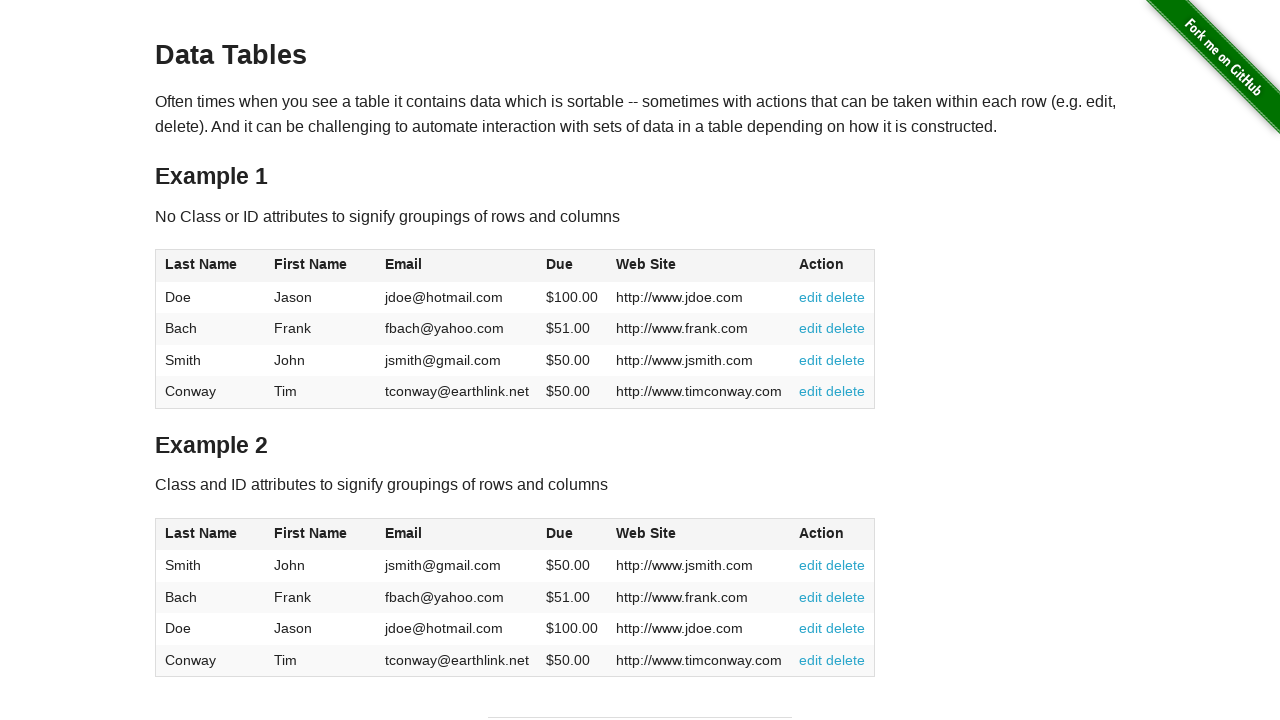

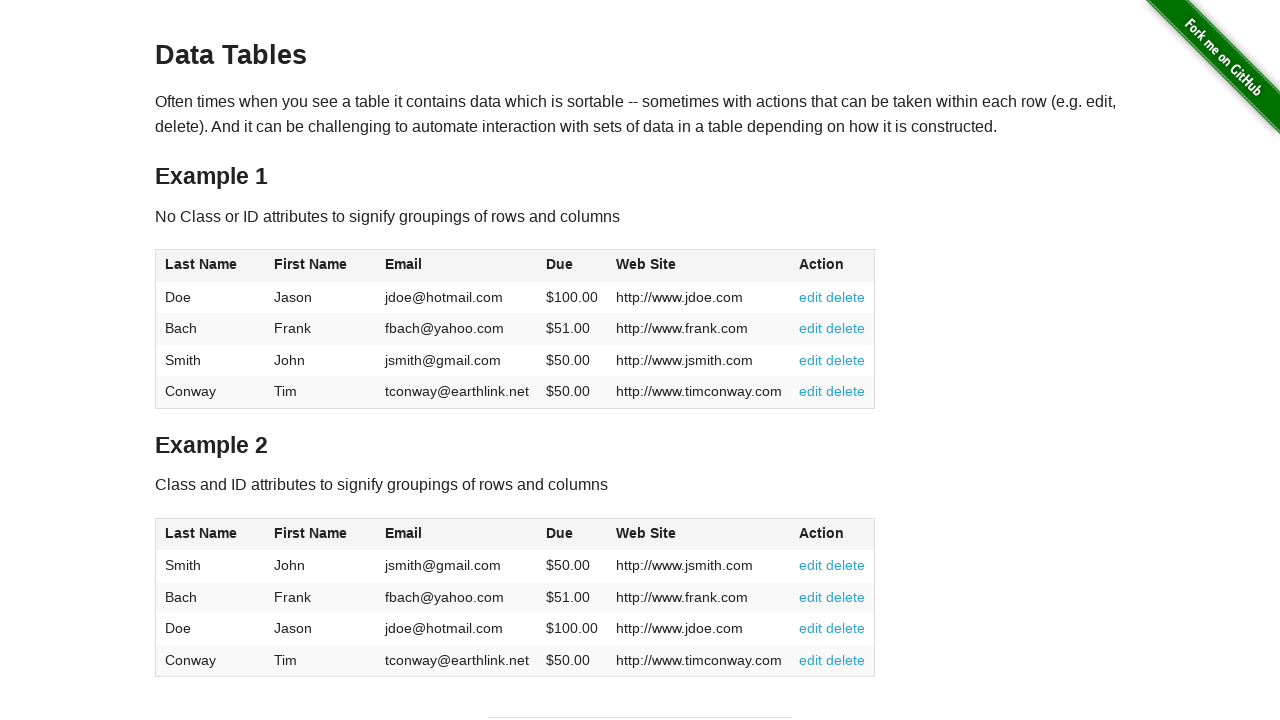